Navigates to the ASD in Preschool website and clicks through all navigation menu items, going back after each click to test menu navigation functionality.

Starting URL: https://asdinpreschool.eu

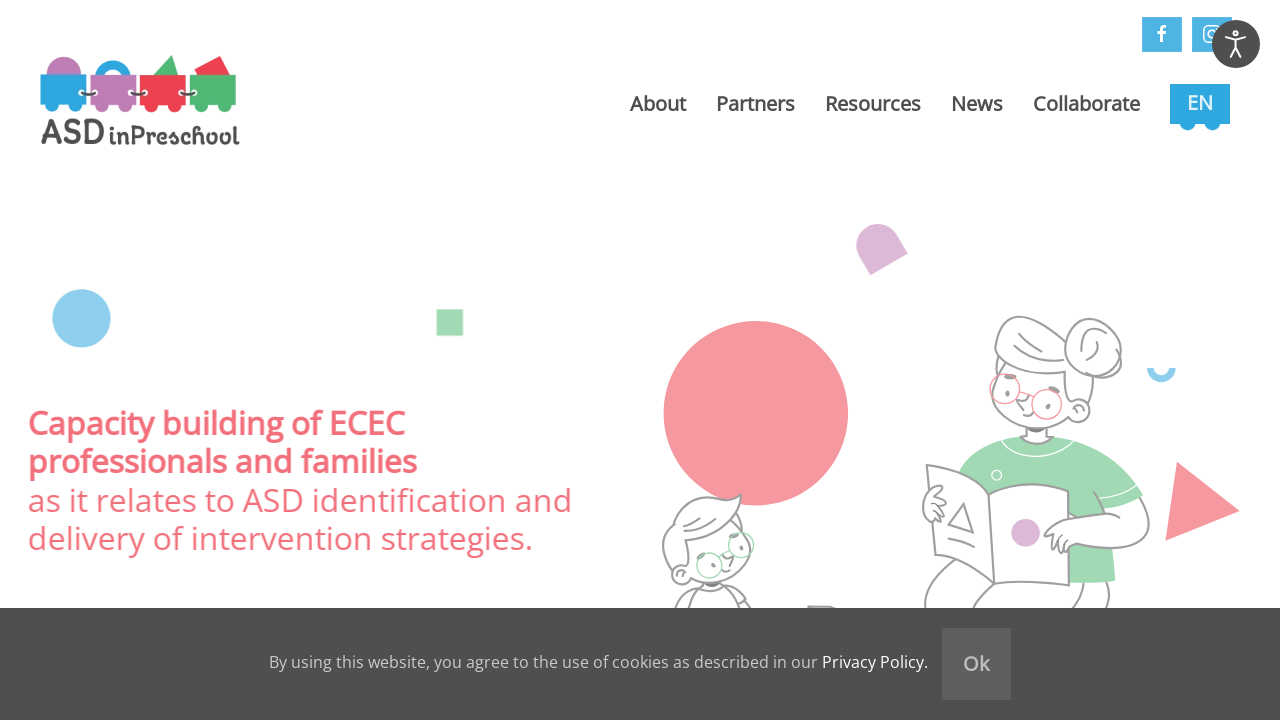

Navigation menu loaded
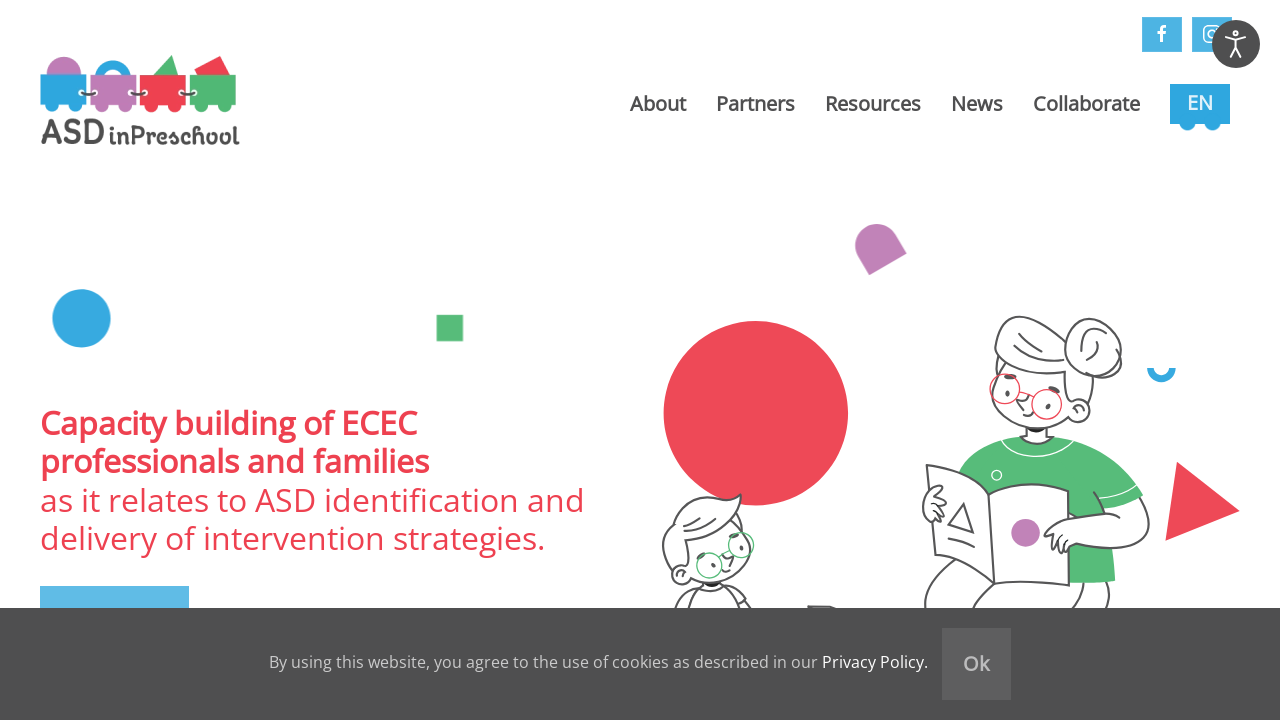

Found 5 menu items in navigation
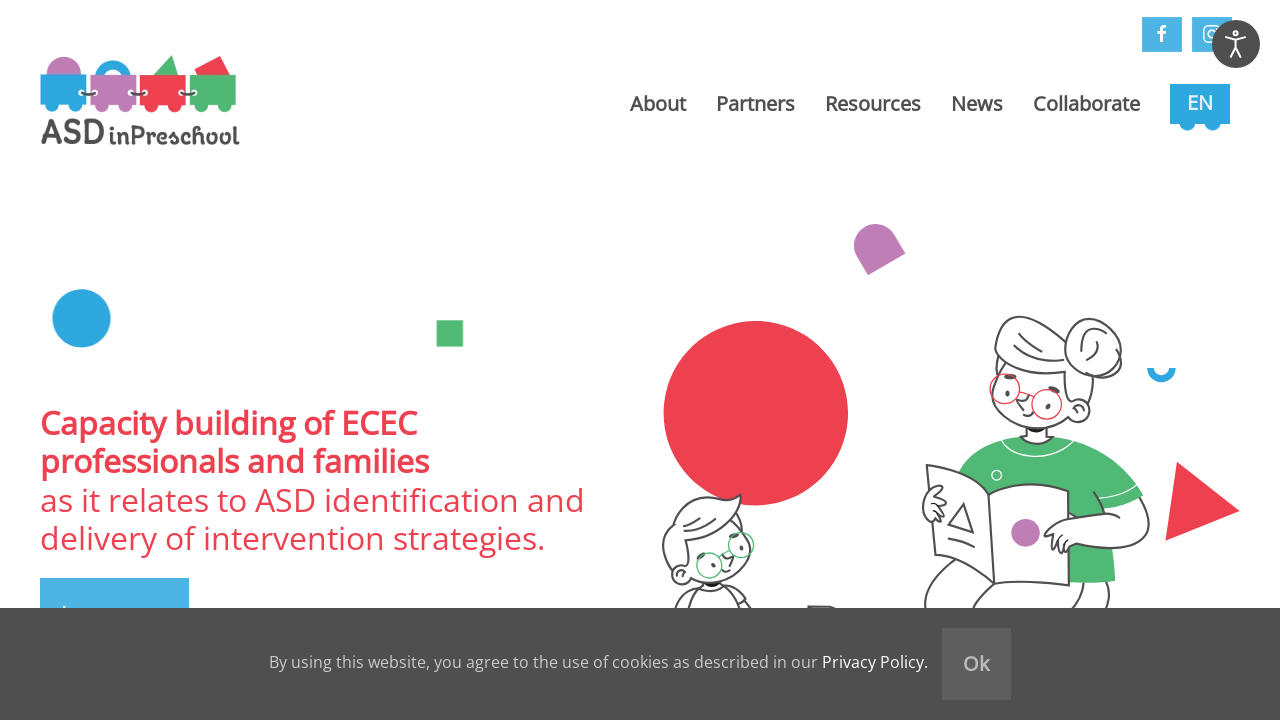

Clicked menu item 1 of 5 at (658, 104) on .uk-navbar-nav li a >> nth=0
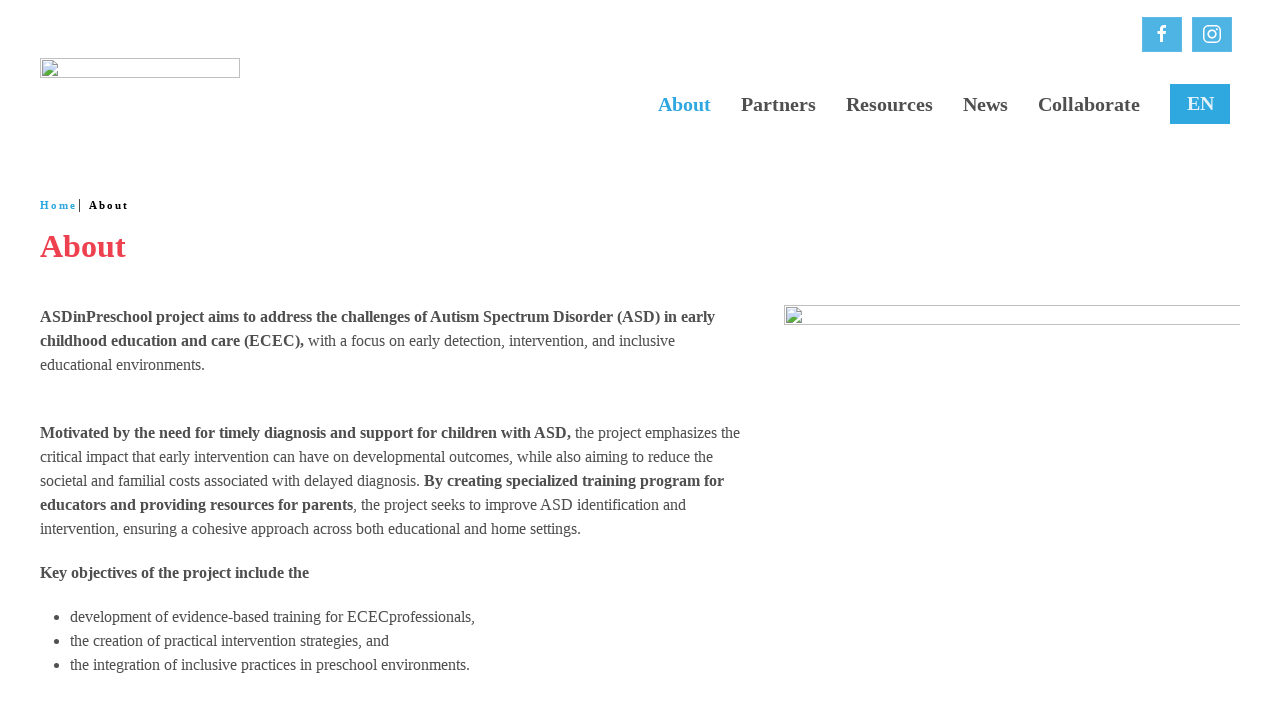

Page loaded after clicking menu item 1
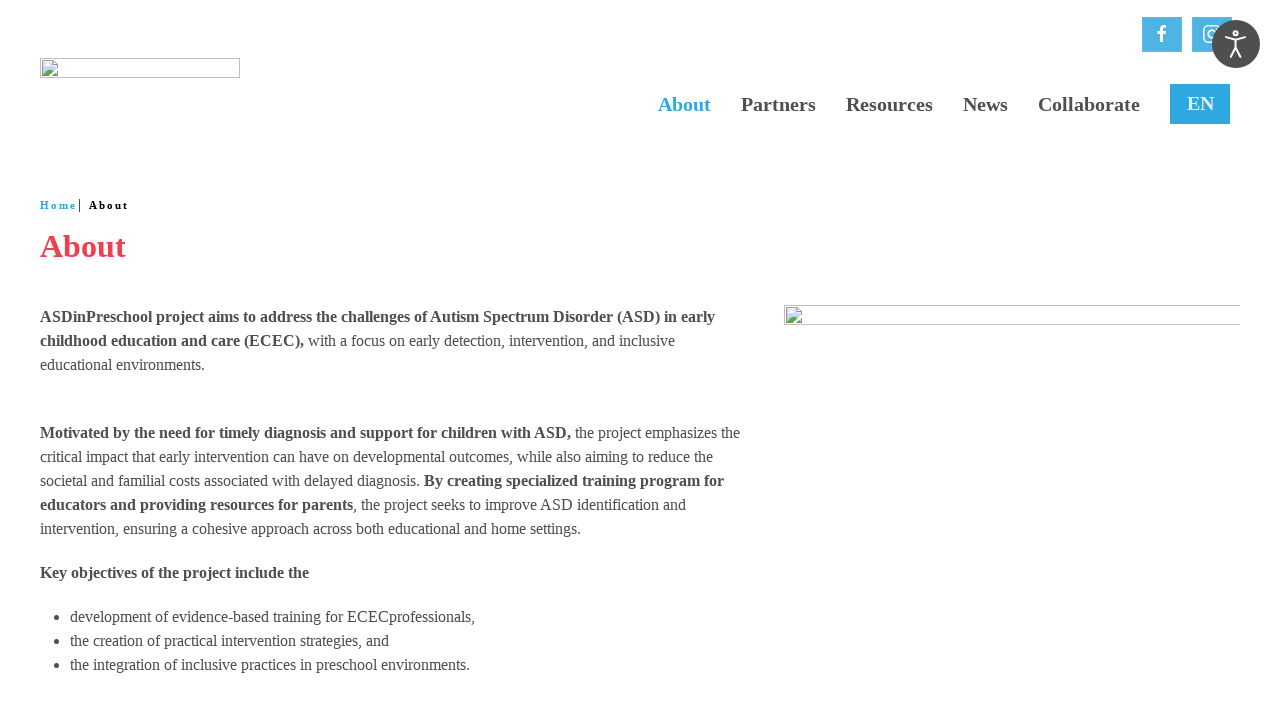

Navigated back to main page after menu item 1
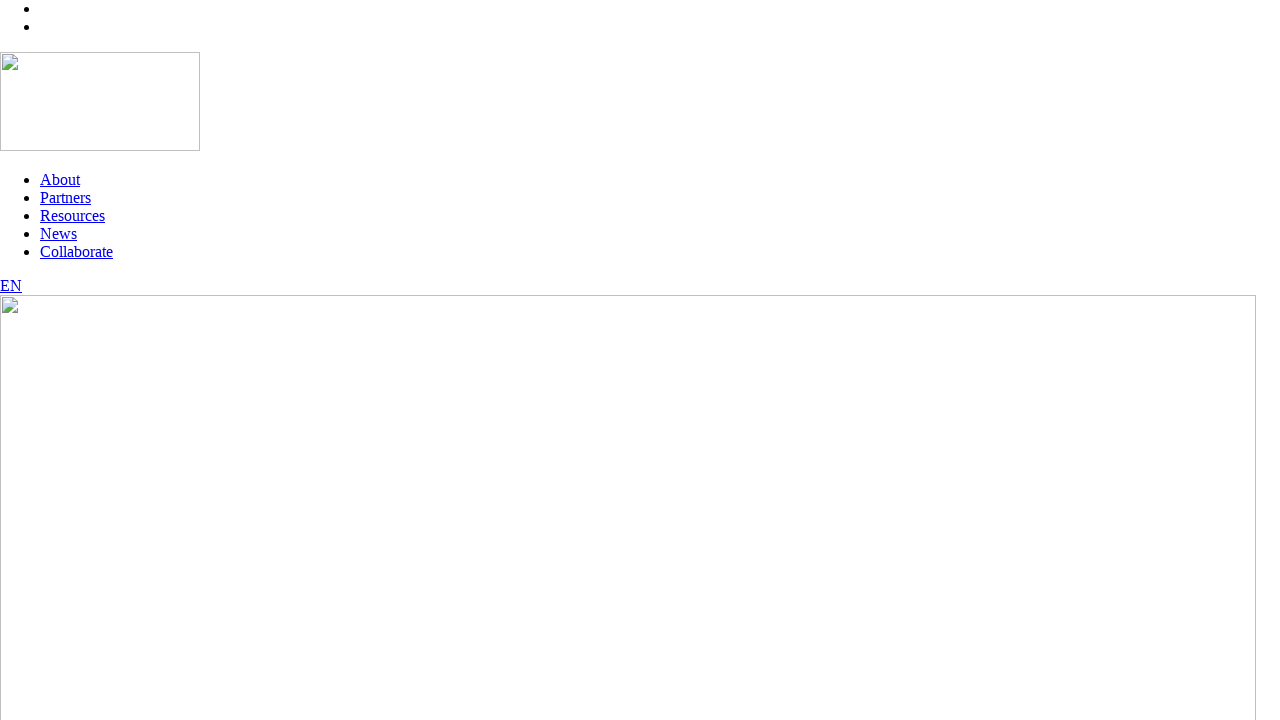

Main page reloaded, ready for next menu item
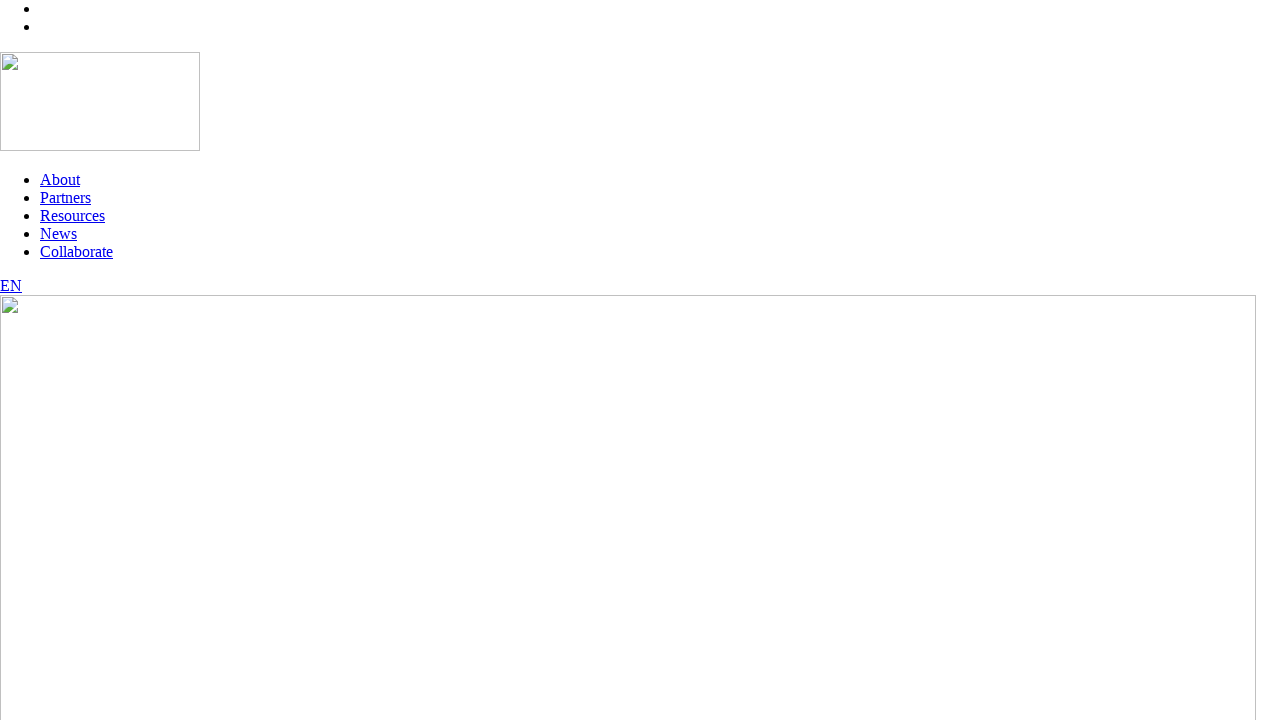

Clicked menu item 2 of 5 at (66, 198) on .uk-navbar-nav li a >> nth=1
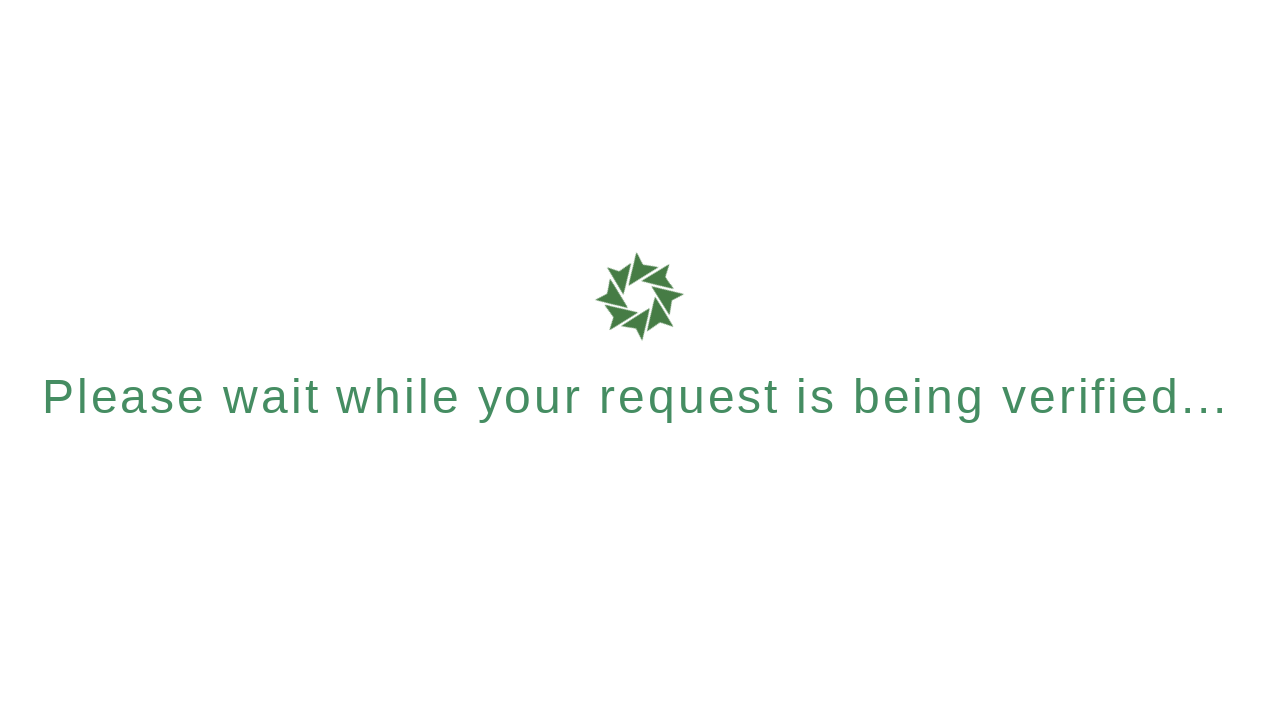

Page loaded after clicking menu item 2
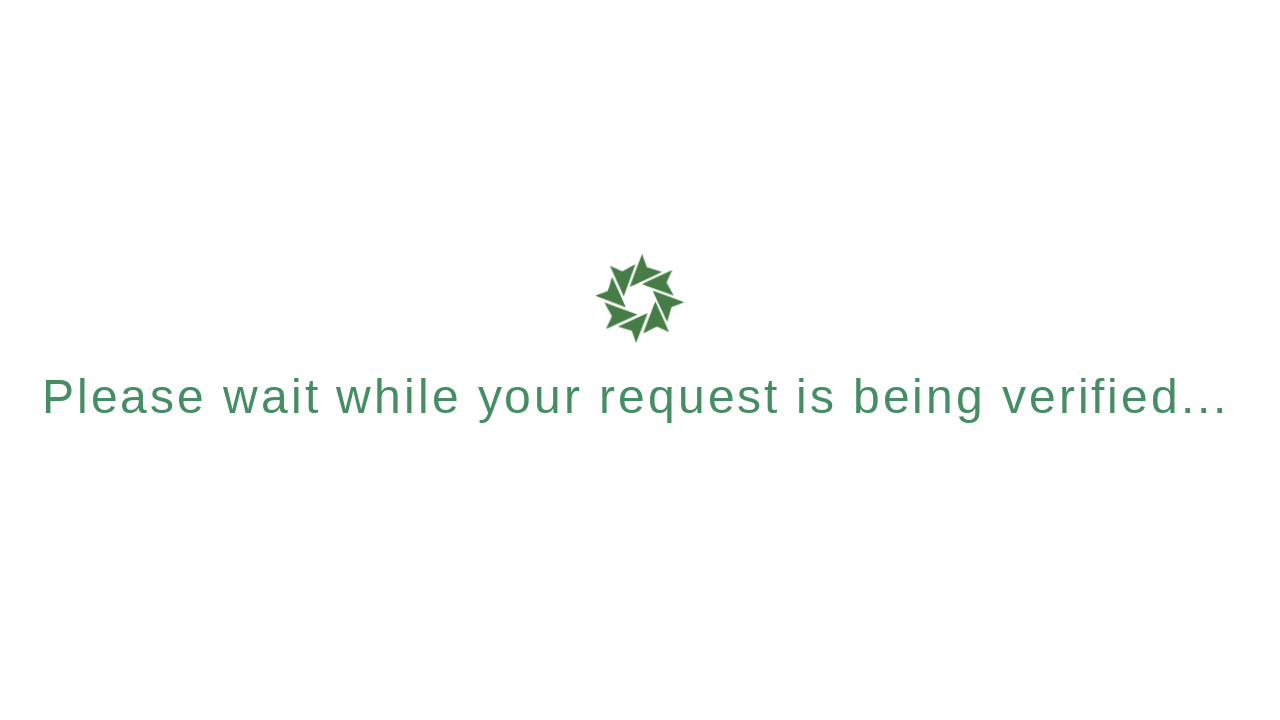

Navigated back to main page after menu item 2
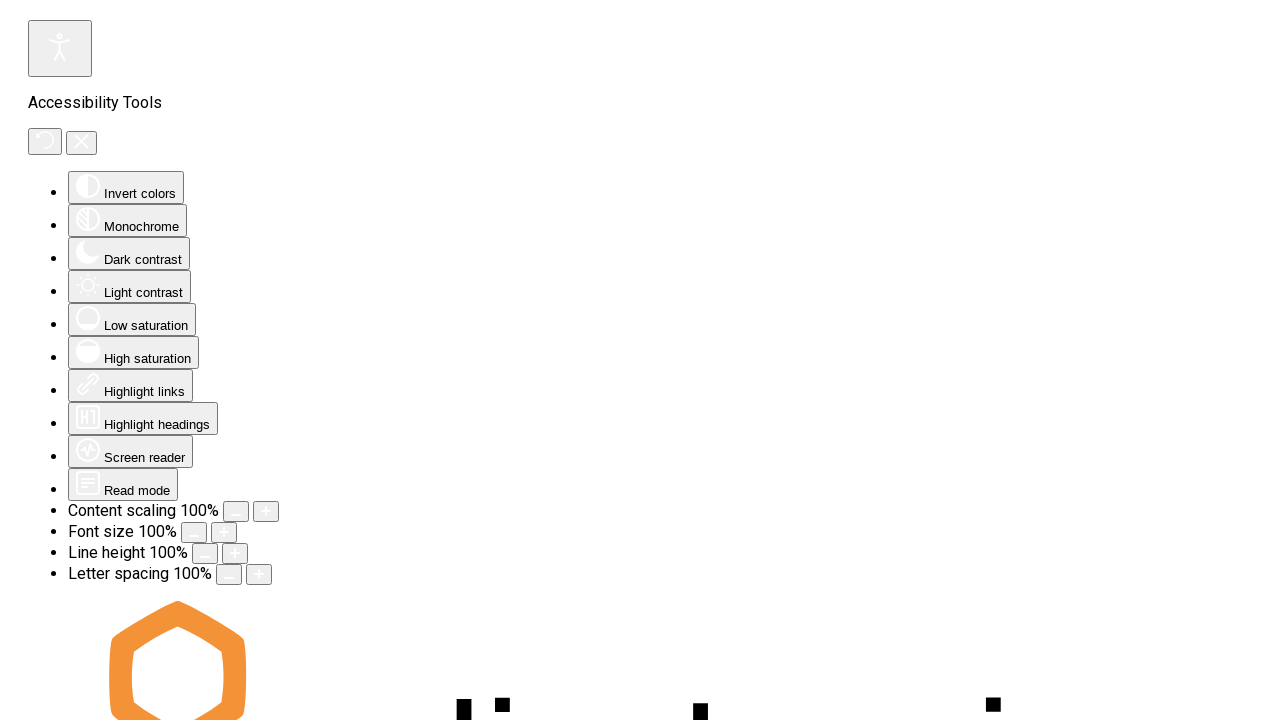

Main page reloaded, ready for next menu item
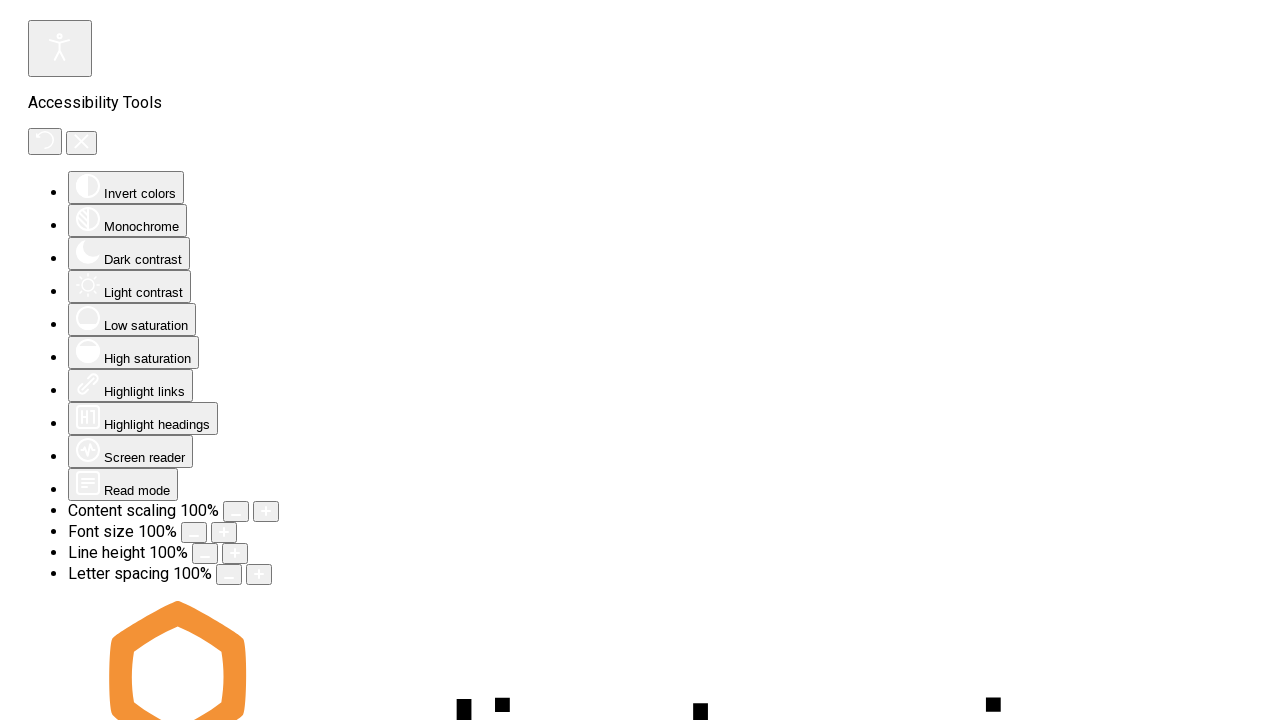

Clicked menu item 3 of 5 at (80, 361) on .uk-navbar-nav li a >> nth=2
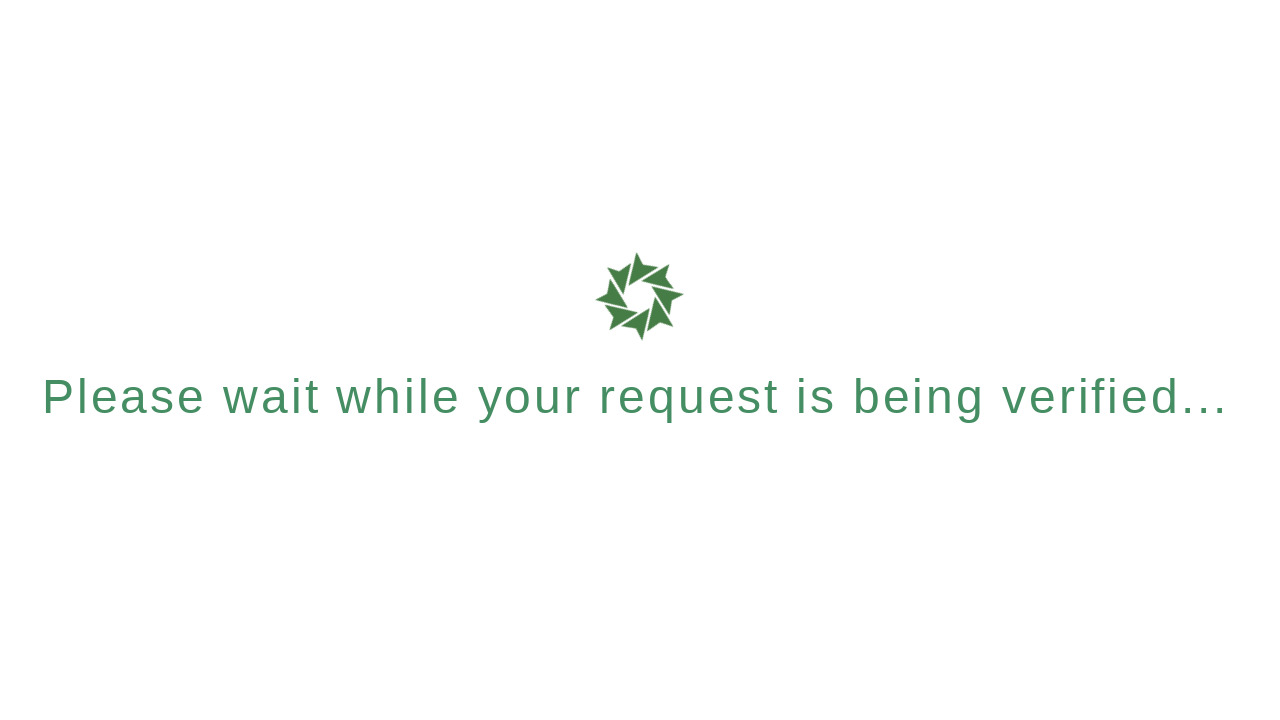

Page loaded after clicking menu item 3
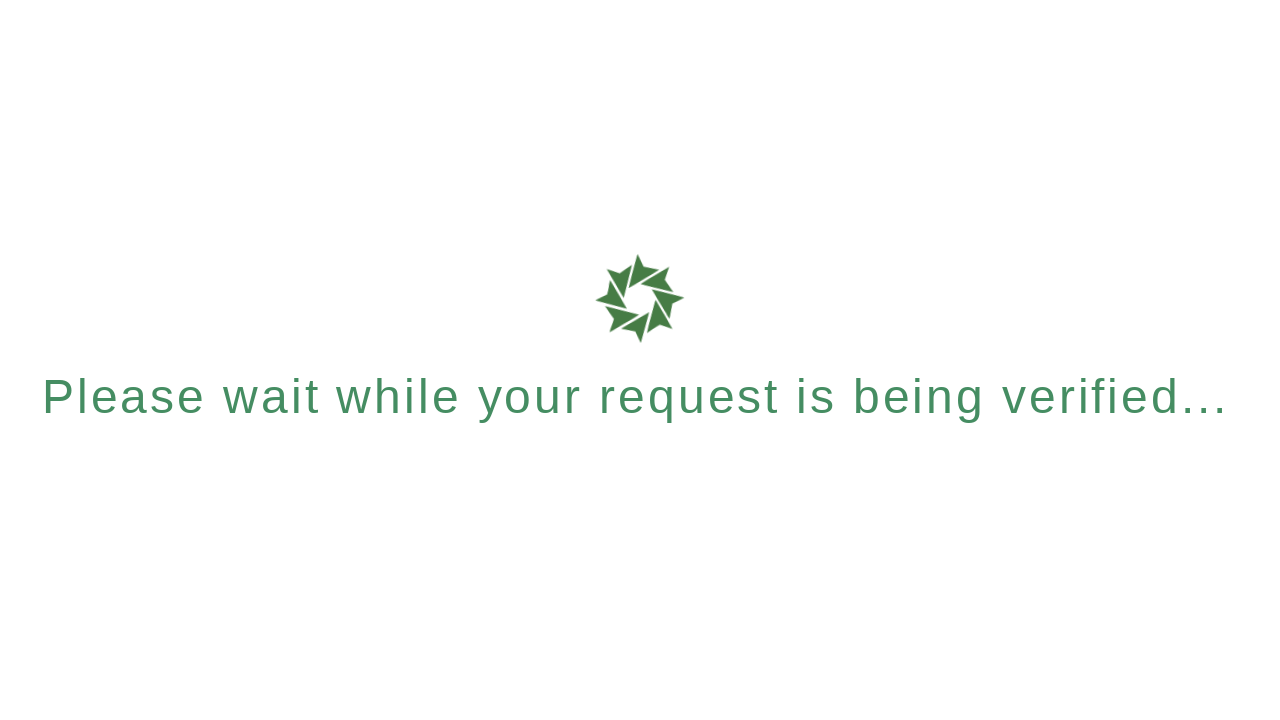

Navigated back to main page after menu item 3
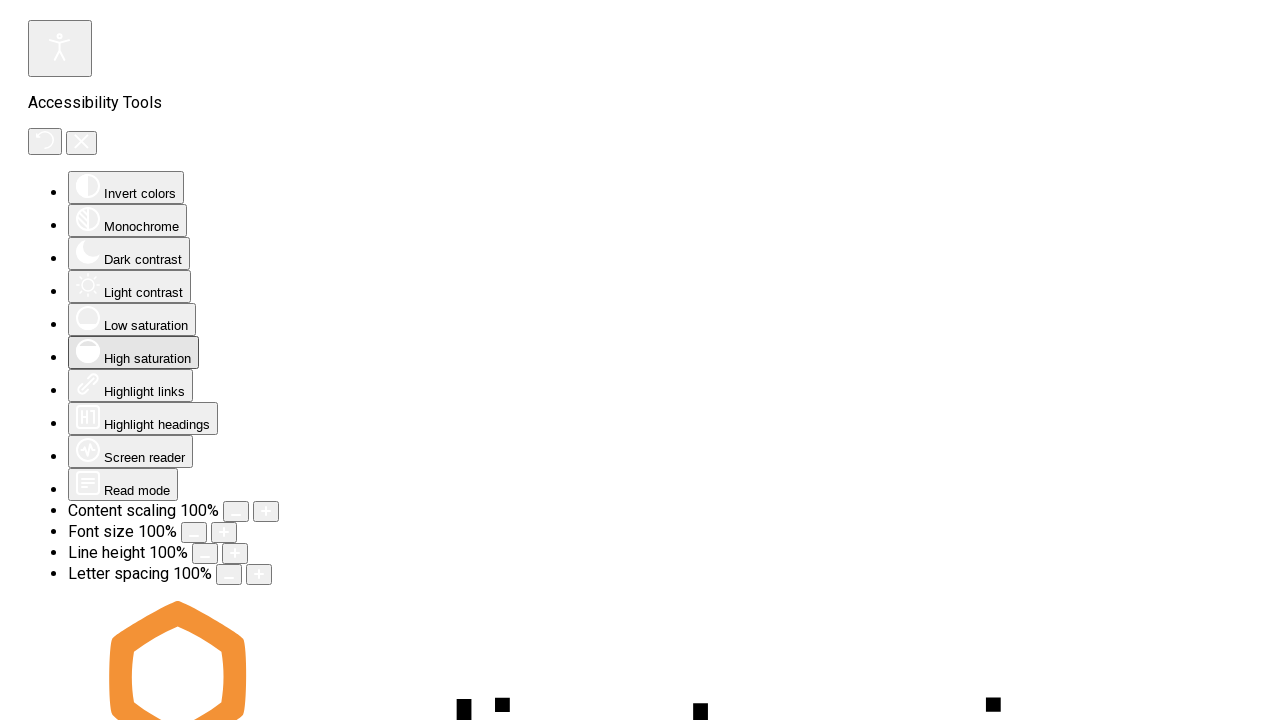

Main page reloaded, ready for next menu item
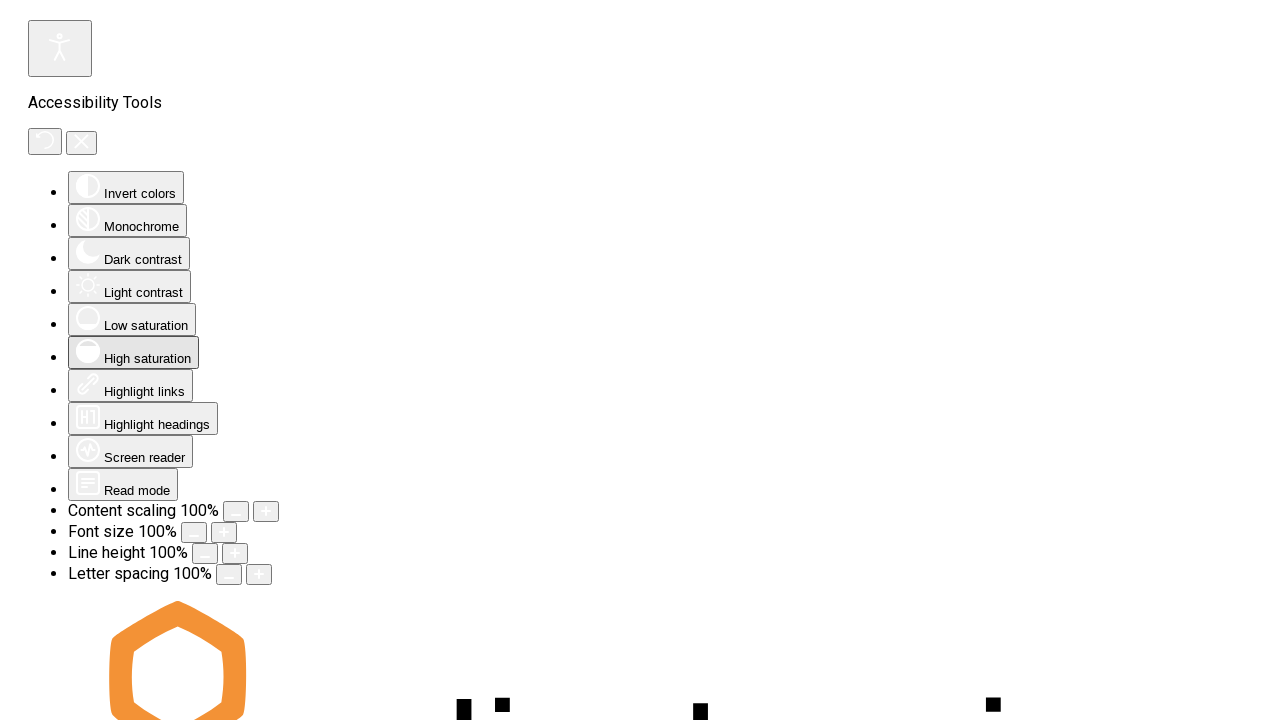

Clicked menu item 4 of 5 at (66, 361) on .uk-navbar-nav li a >> nth=3
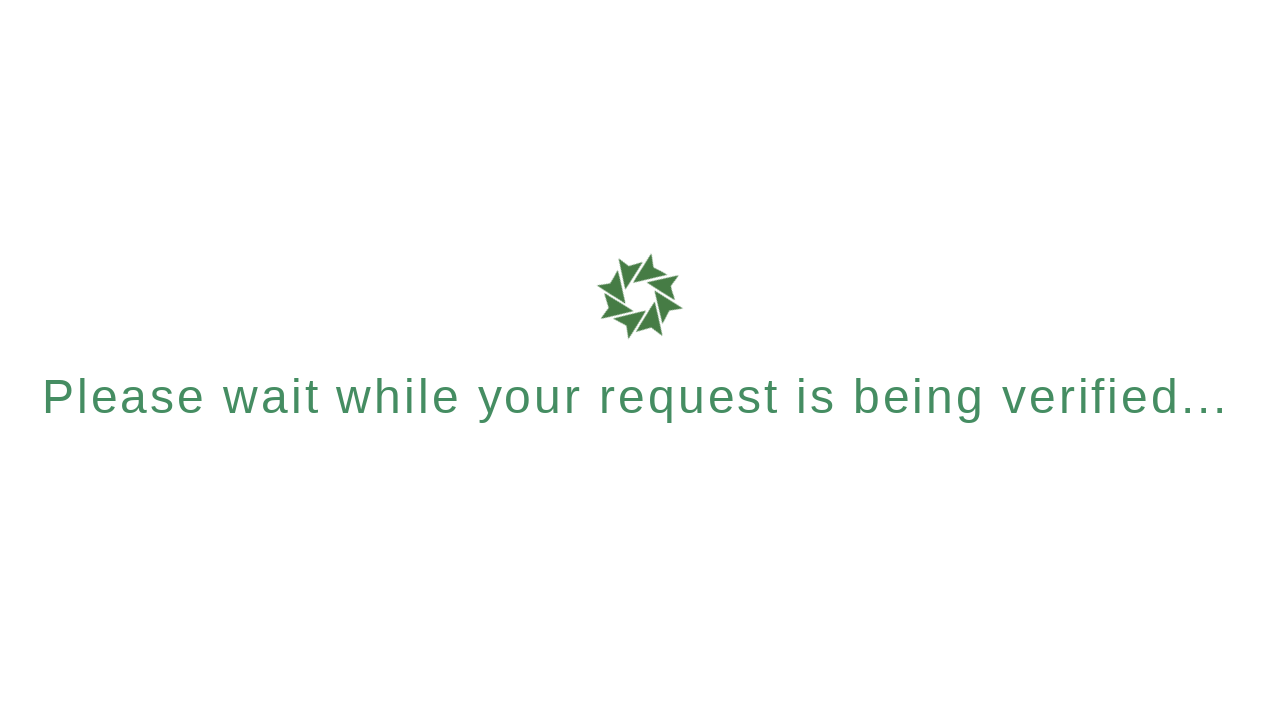

Page loaded after clicking menu item 4
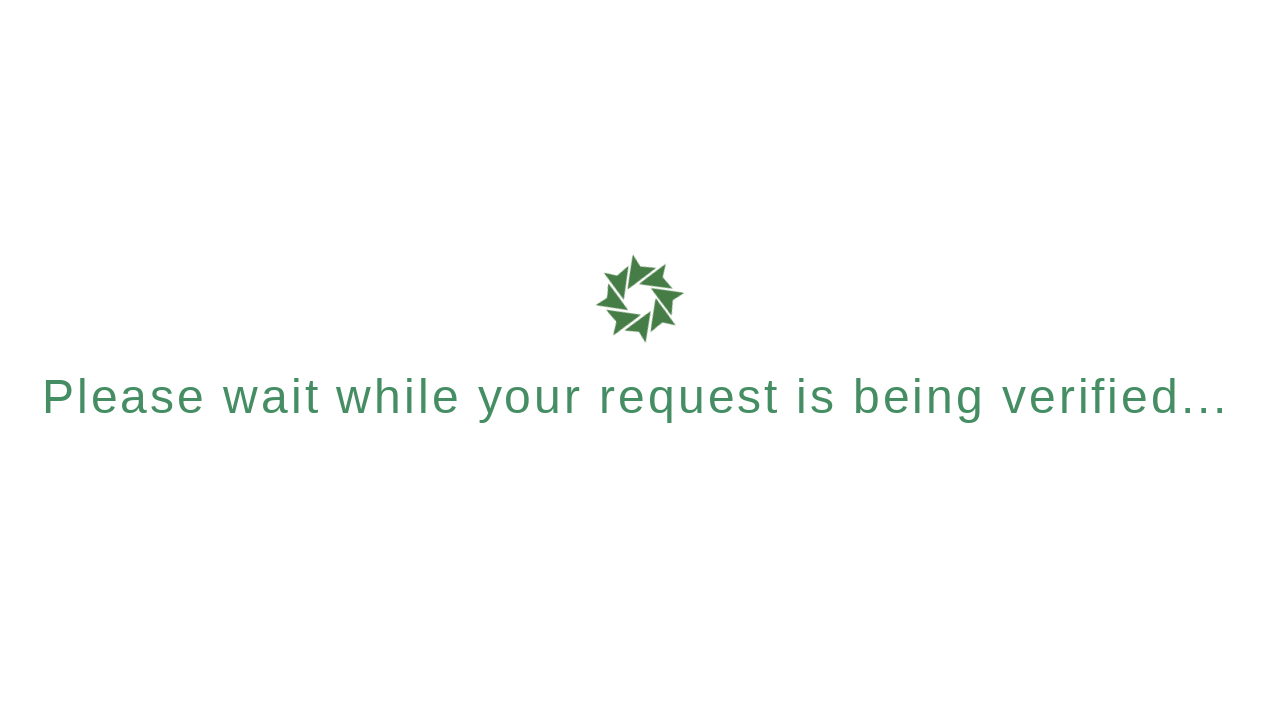

Navigated back to main page after menu item 4
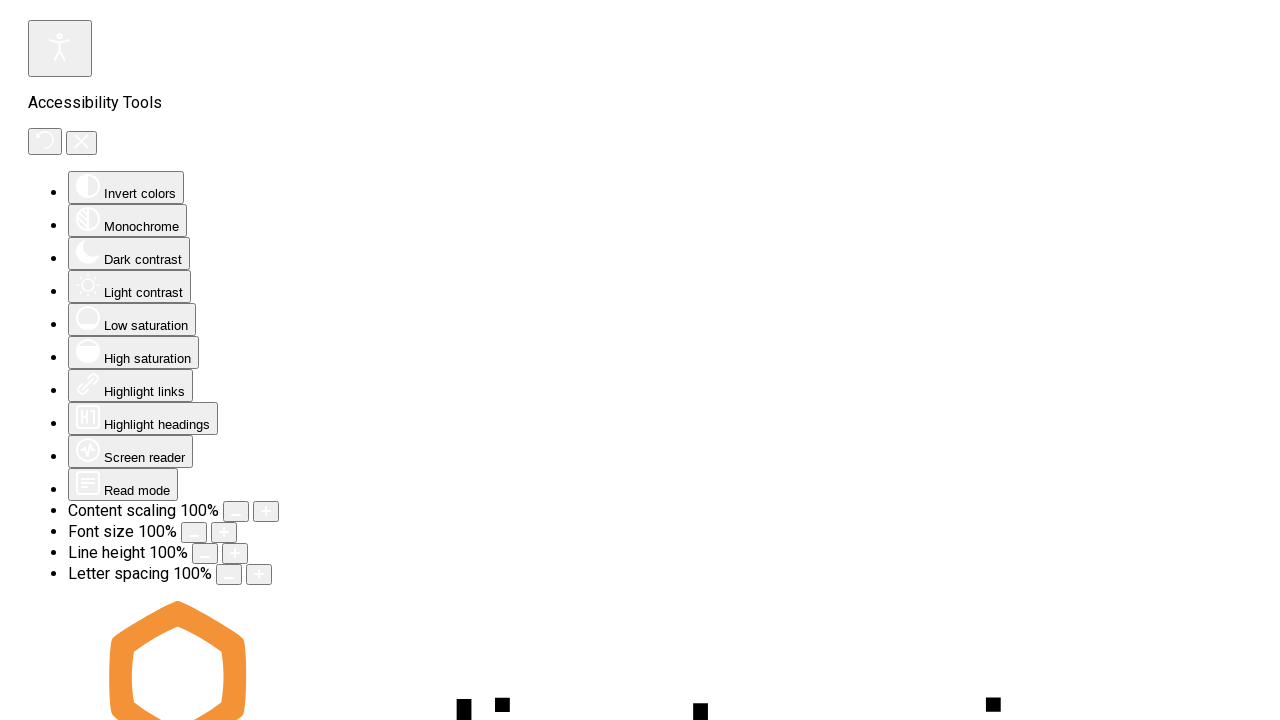

Main page reloaded, ready for next menu item
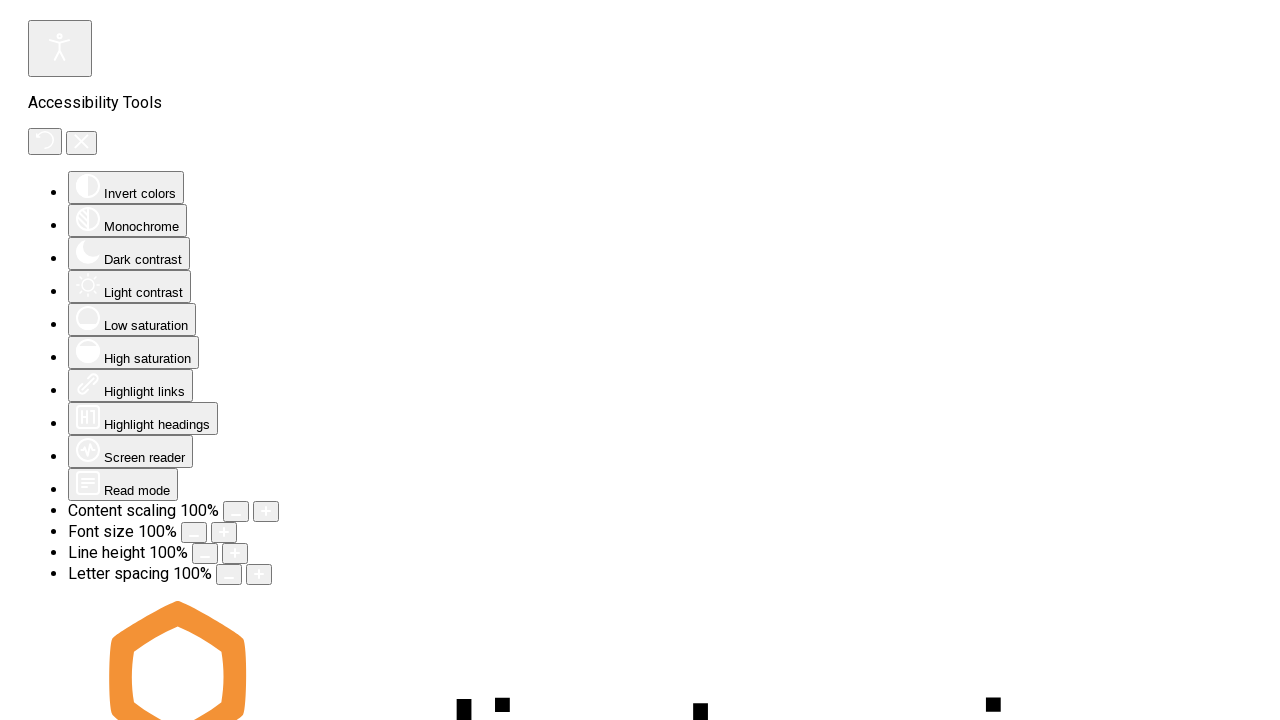

Clicked menu item 5 of 5 at (84, 361) on .uk-navbar-nav li a >> nth=4
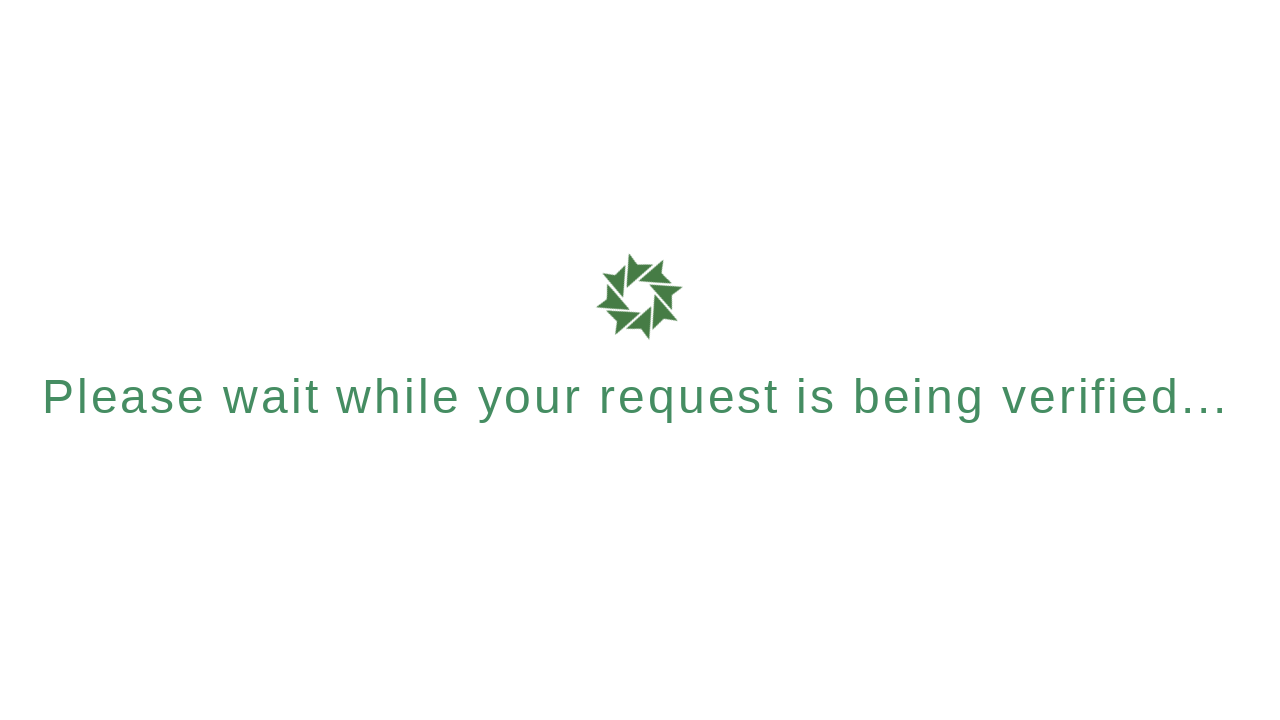

Page loaded after clicking menu item 5
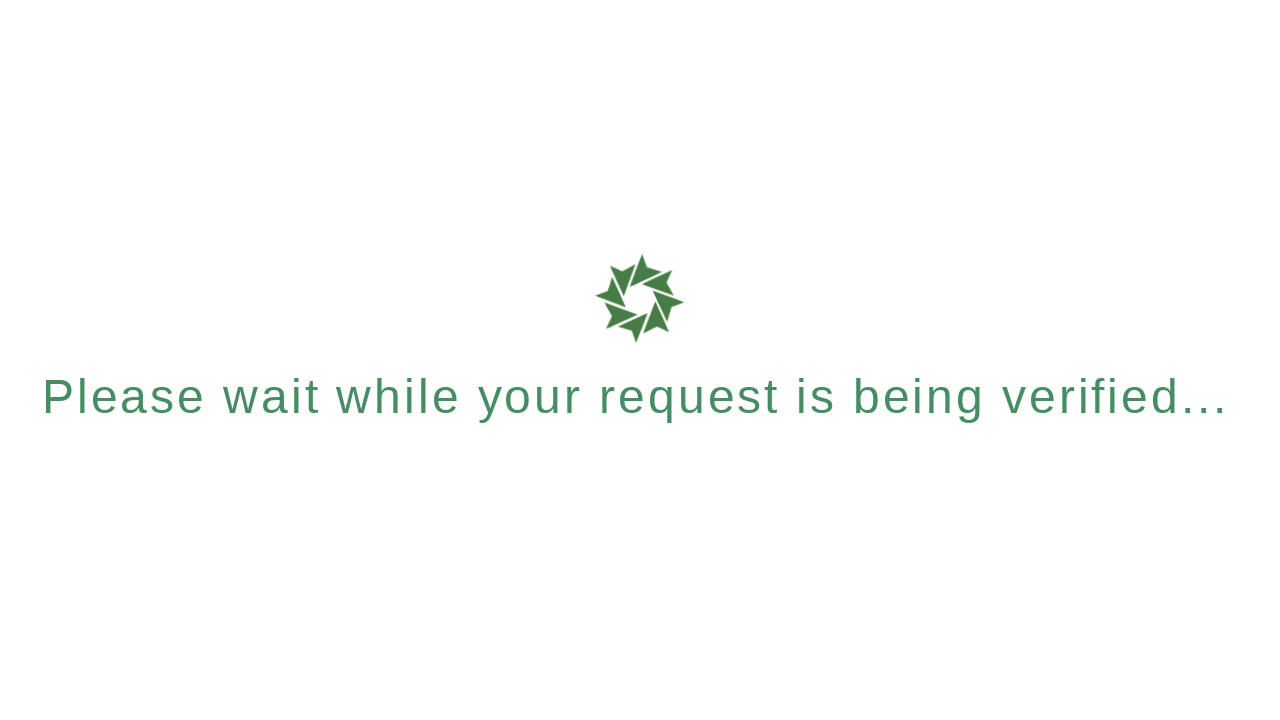

Navigated back to main page after menu item 5
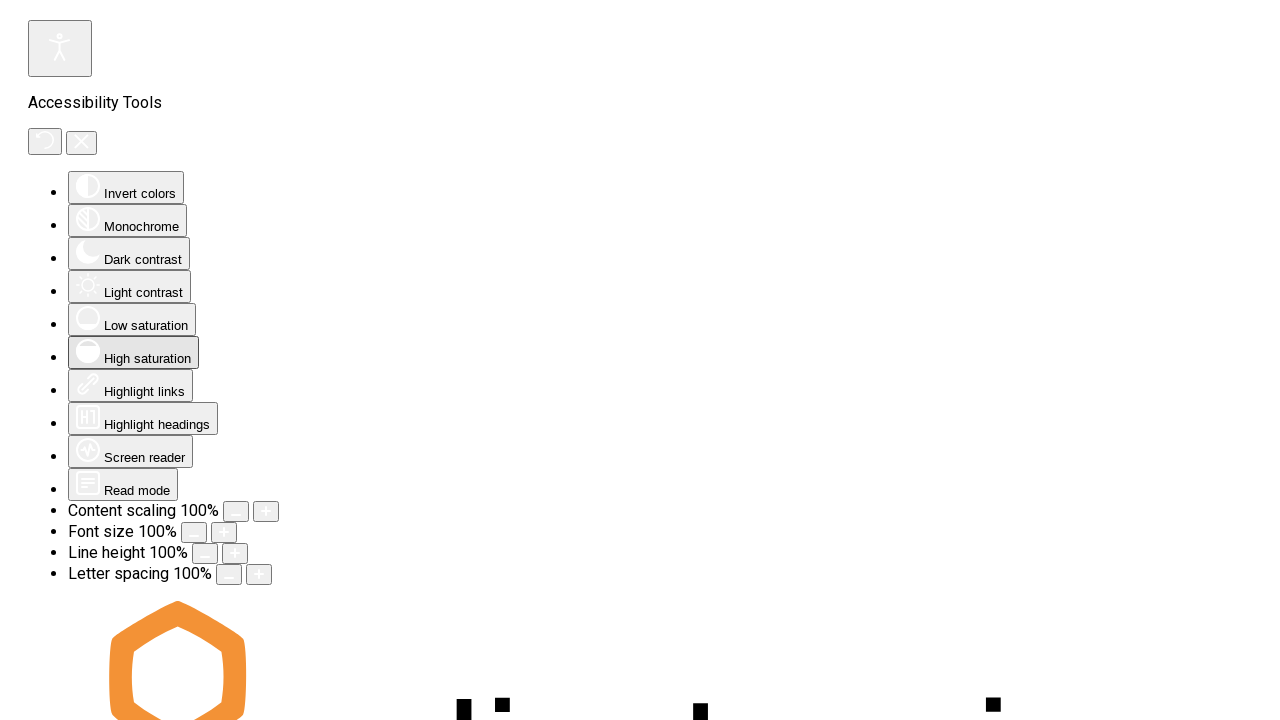

Main page reloaded, ready for next menu item
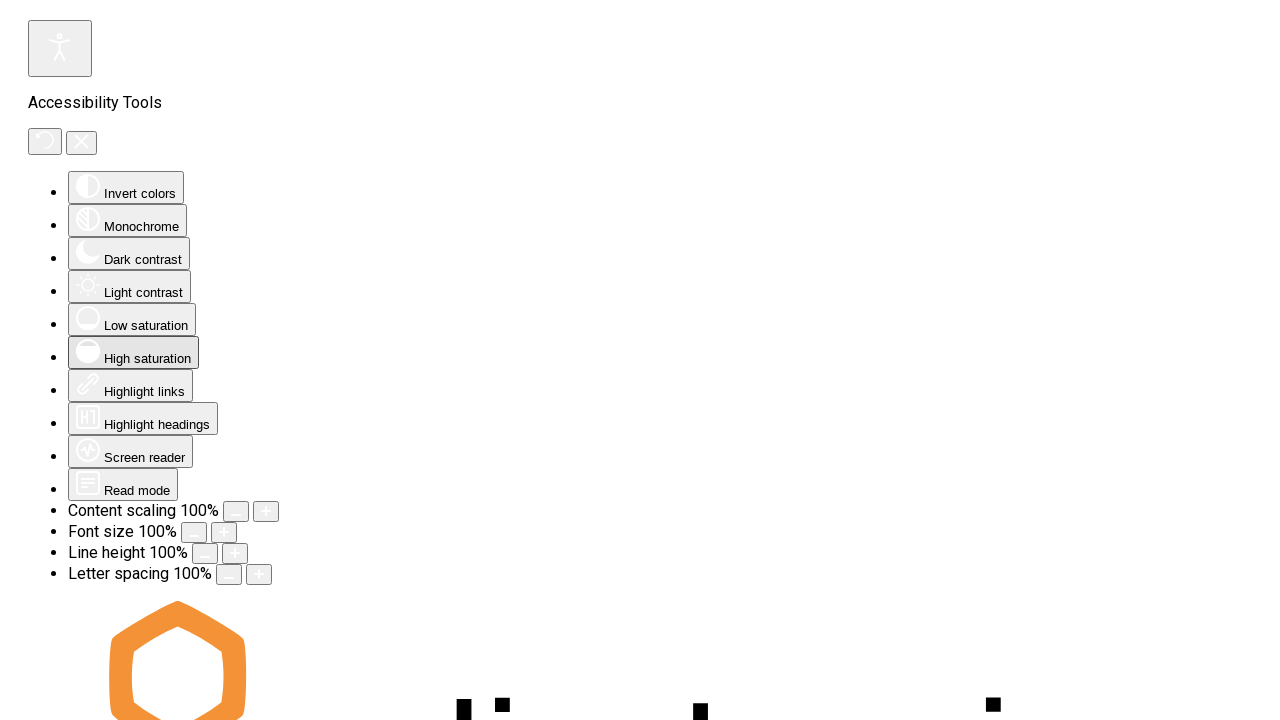

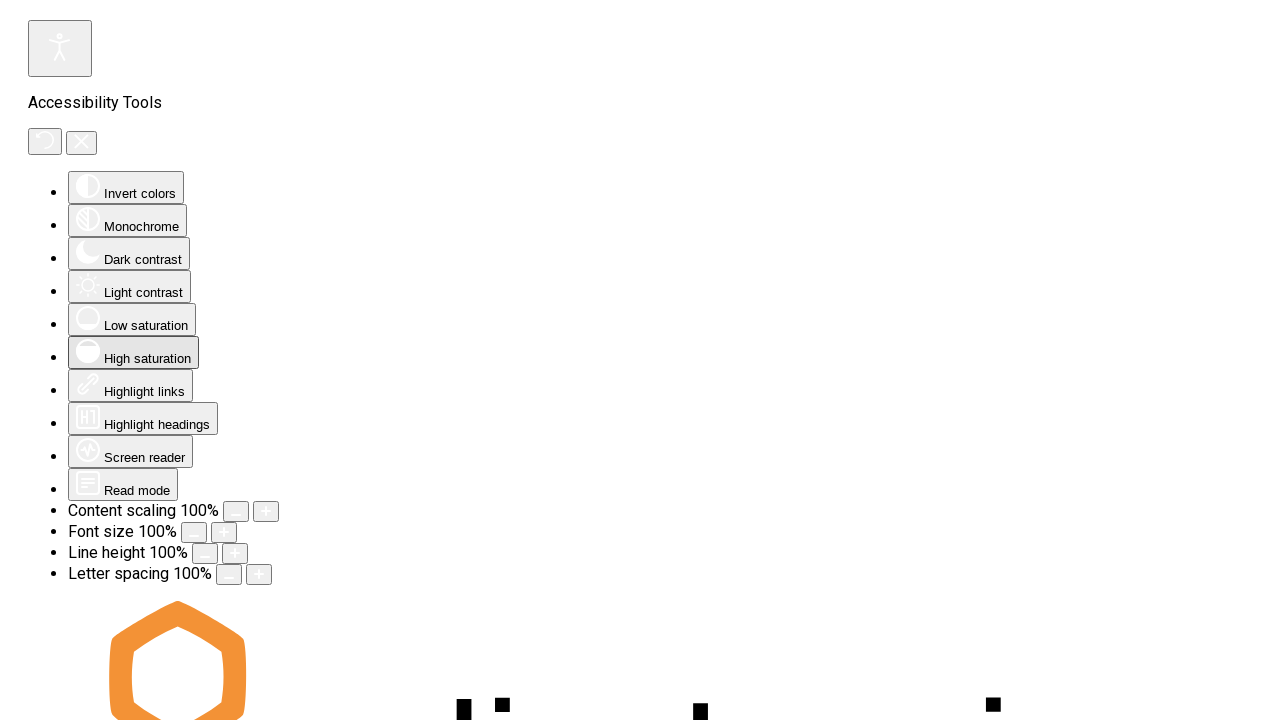